Tests adding the first laptop product to cart on Demoblaze e-commerce demo site by navigating to the Laptops category, selecting the first product, adding it to cart, and verifying the confirmation alert.

Starting URL: https://www.demoblaze.com

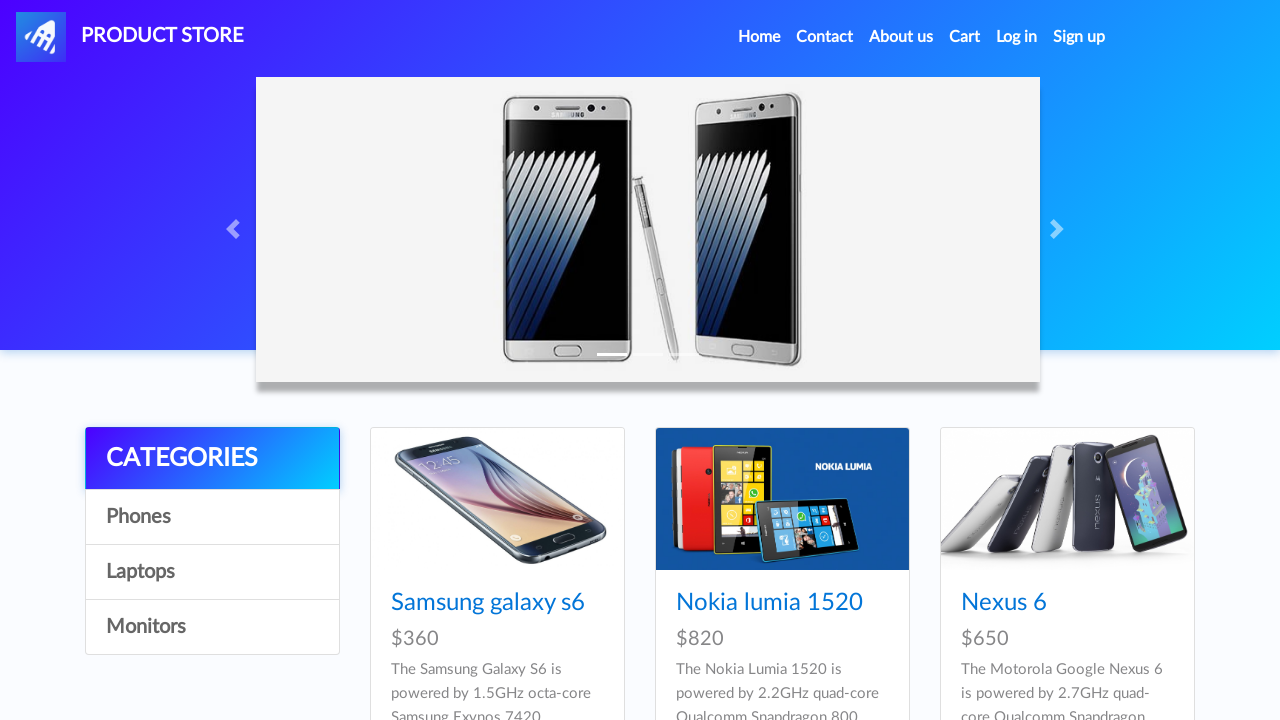

Clicked on Laptops category at (212, 572) on text=Laptops
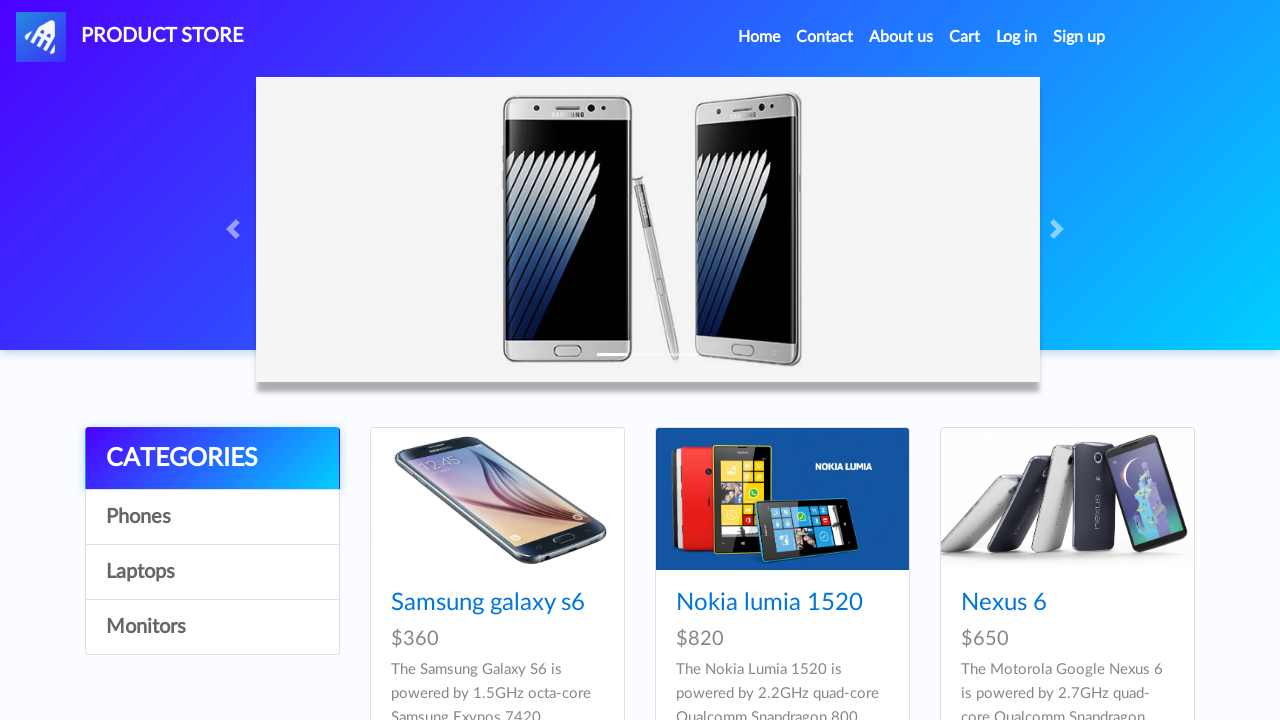

First laptop product image loaded
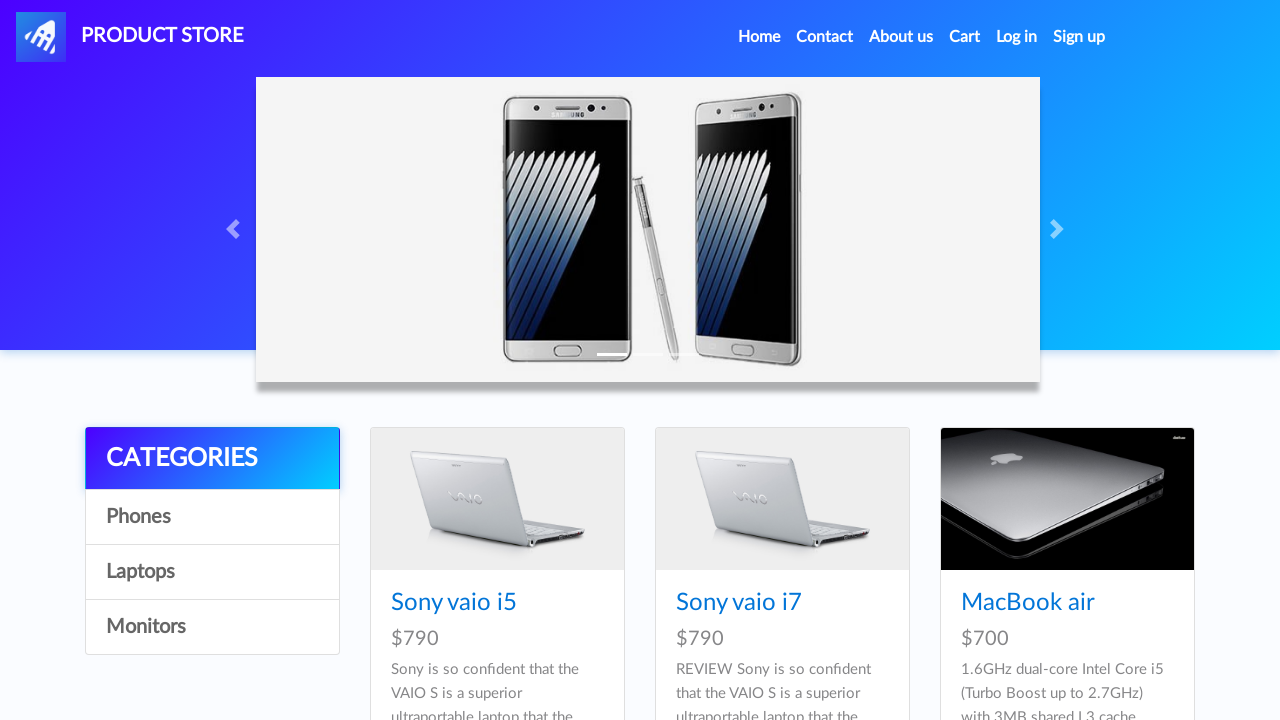

Clicked on first laptop product at (497, 499) on xpath=//div[@id='tbodyid']//div[1]//div[1]//a[1]//img
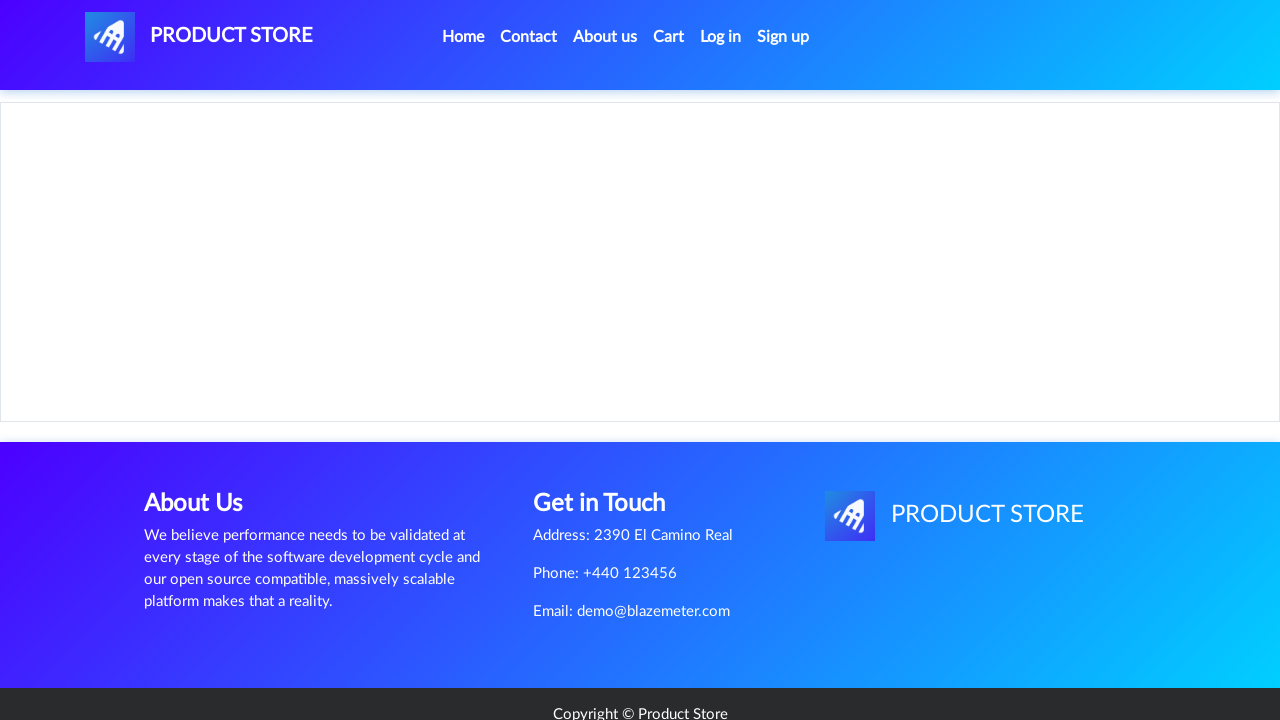

Product details page loaded with product name
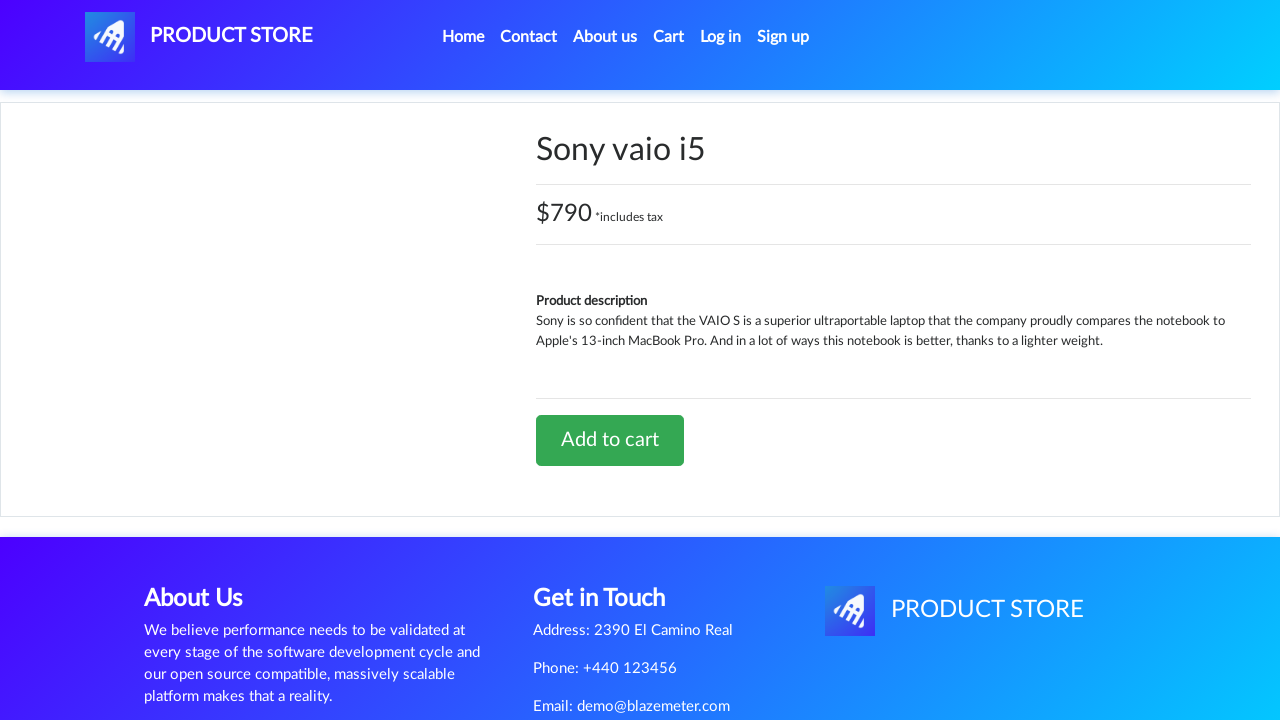

Clicked 'Add to cart' button at (610, 440) on text=Add to cart
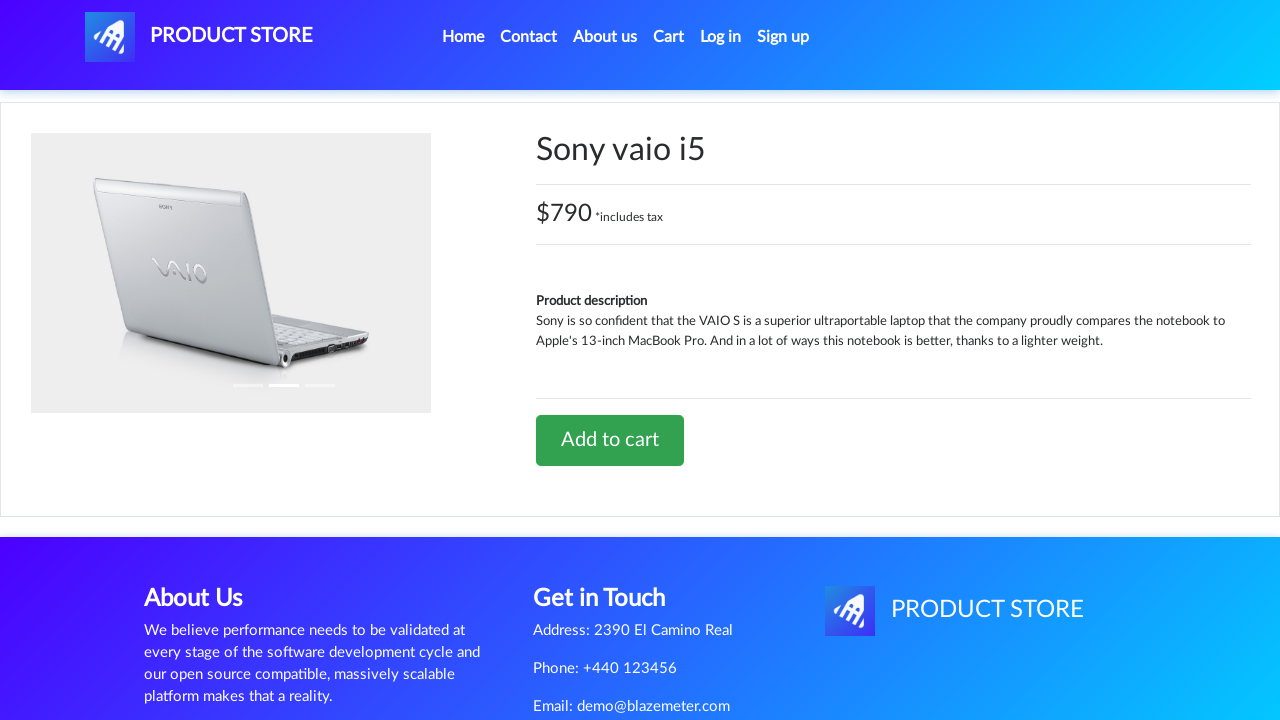

Set up dialog handler to accept confirmation alerts
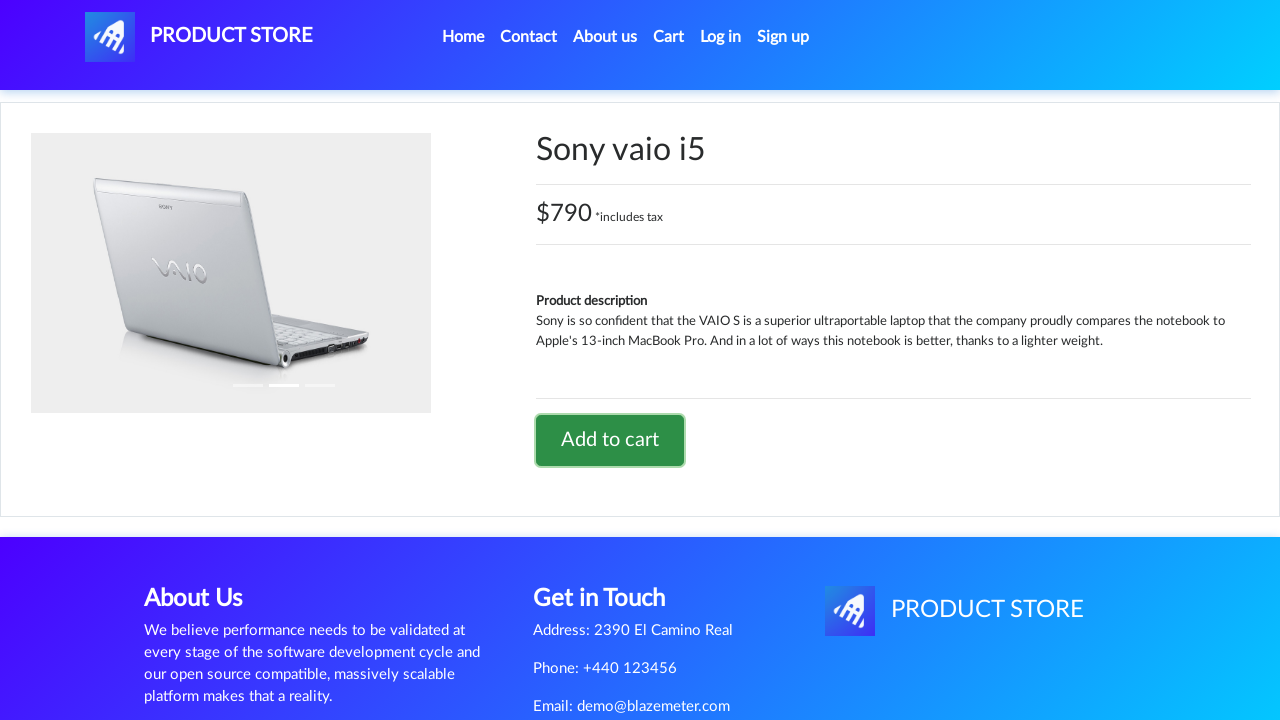

Waited for alert confirmation and product added to cart
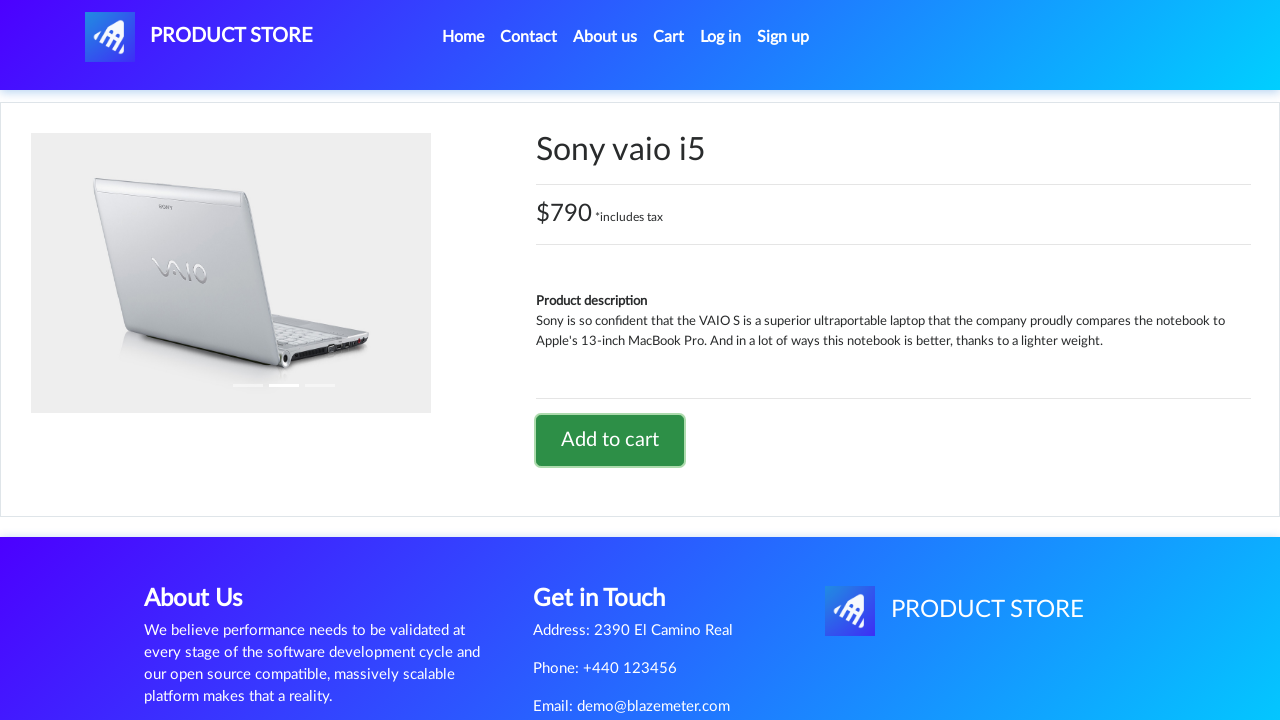

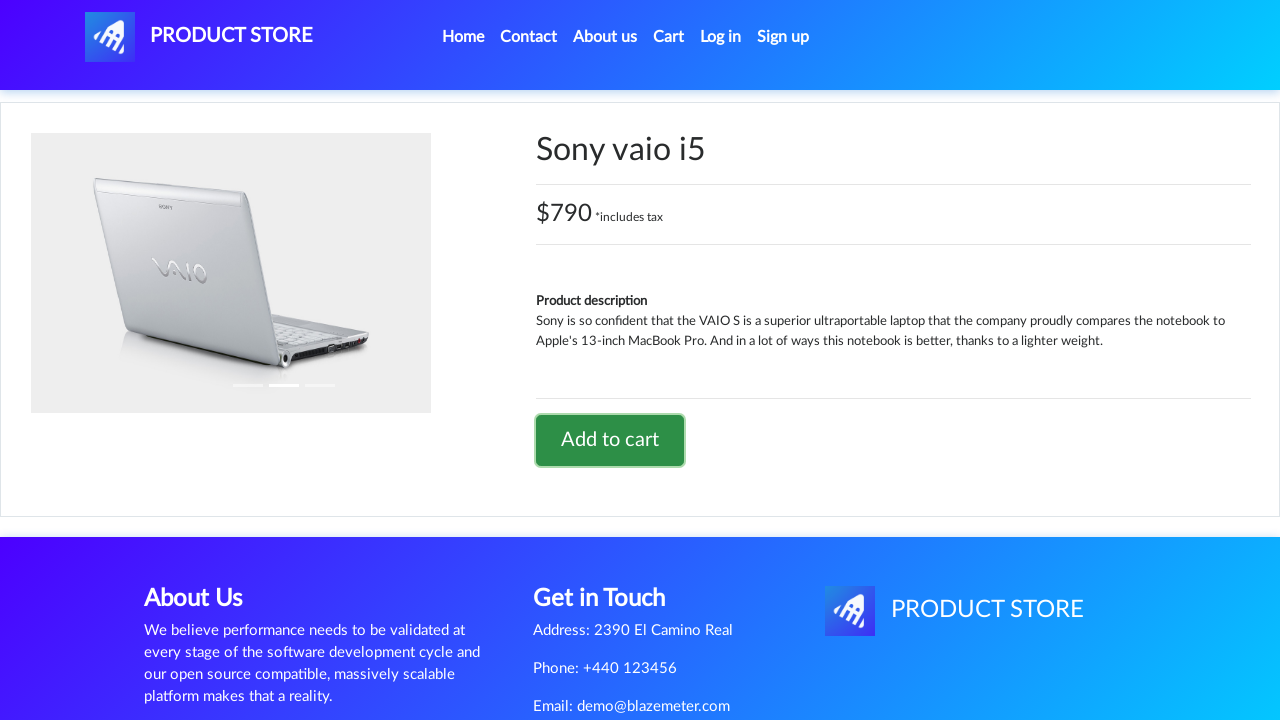